Navigates to a fragrance products page, waits for the product grid to load, and scrolls to trigger lazy-loaded content.

Starting URL: https://www.montagneparfums.com/fragrance

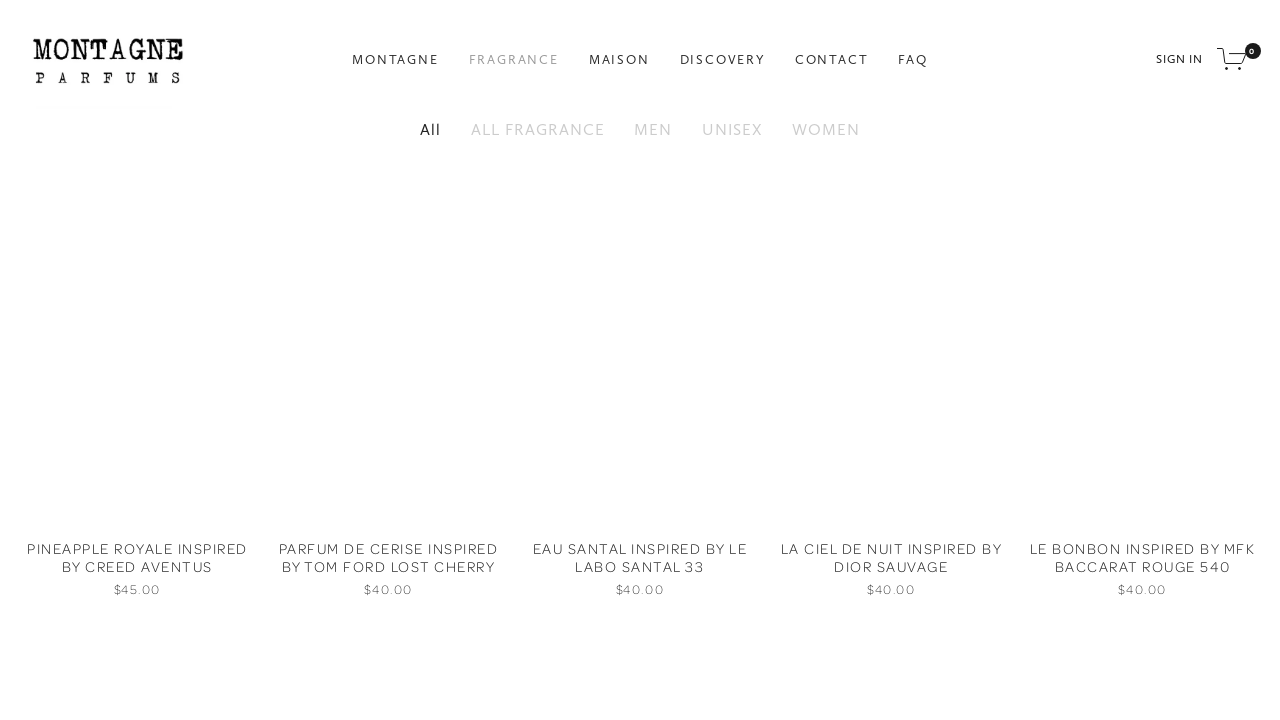

Navigated to fragrance products page
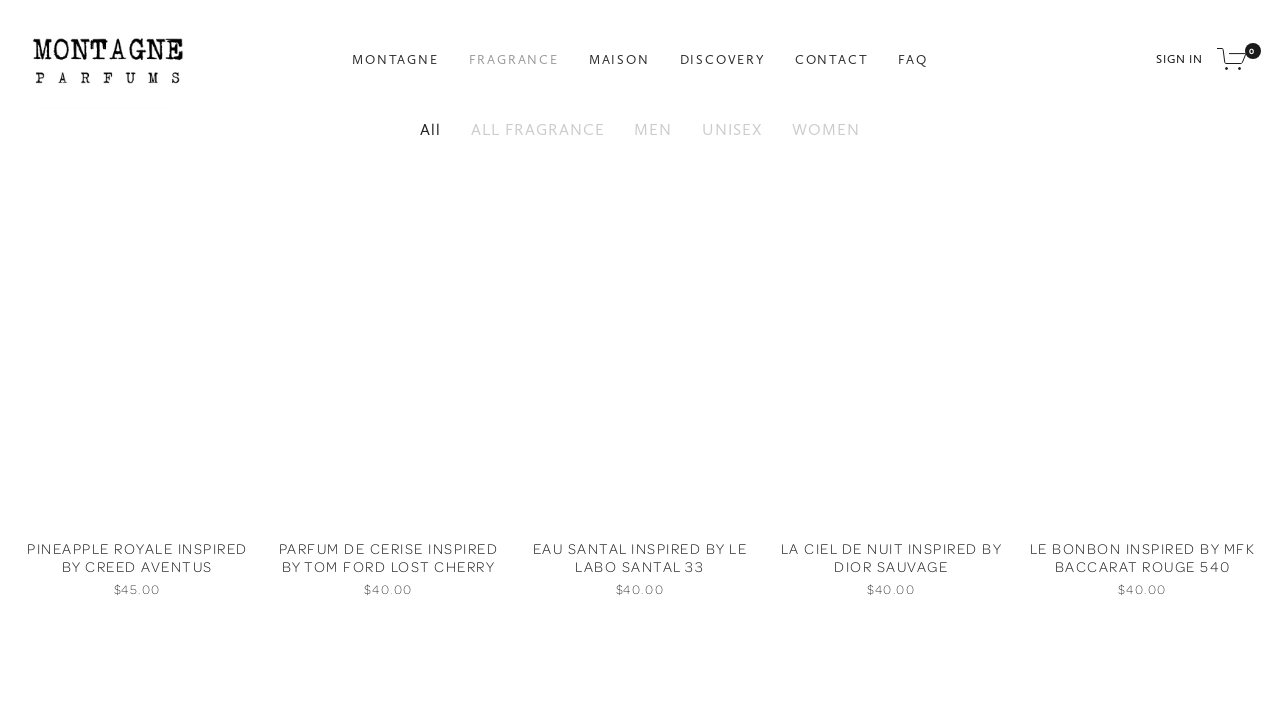

Product grid loaded
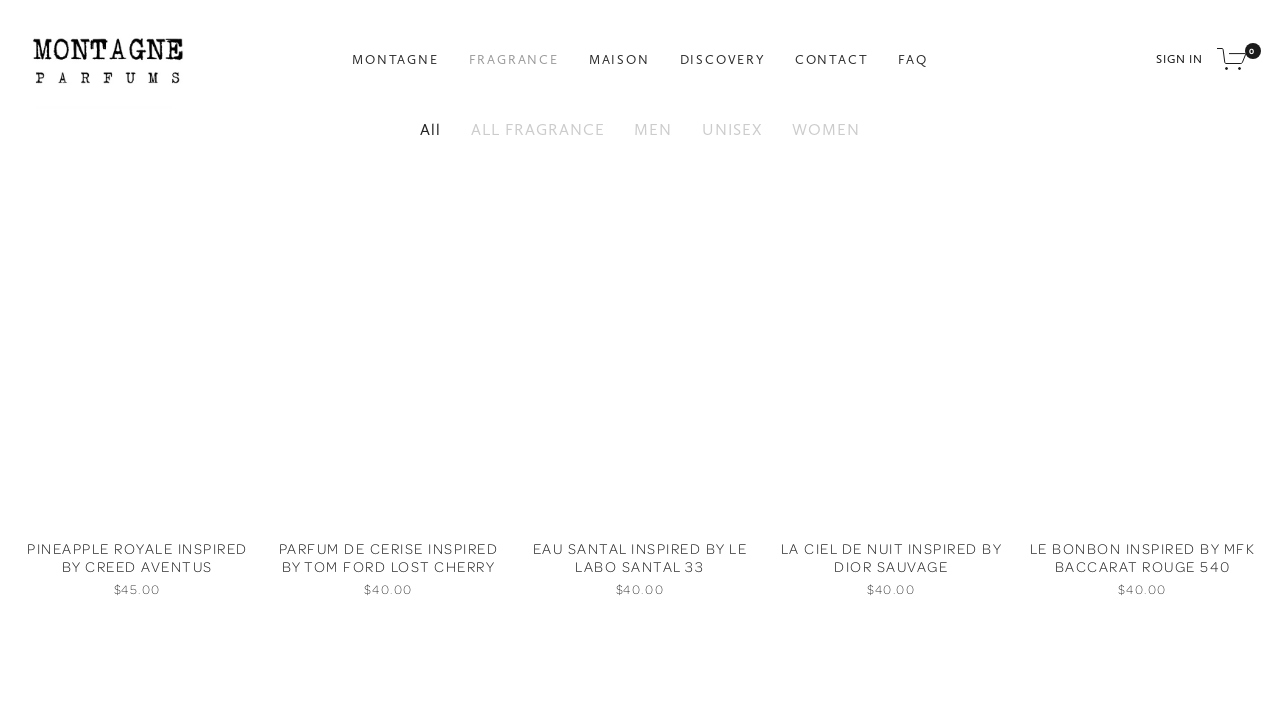

Scrolled to bottom of page to trigger lazy loading
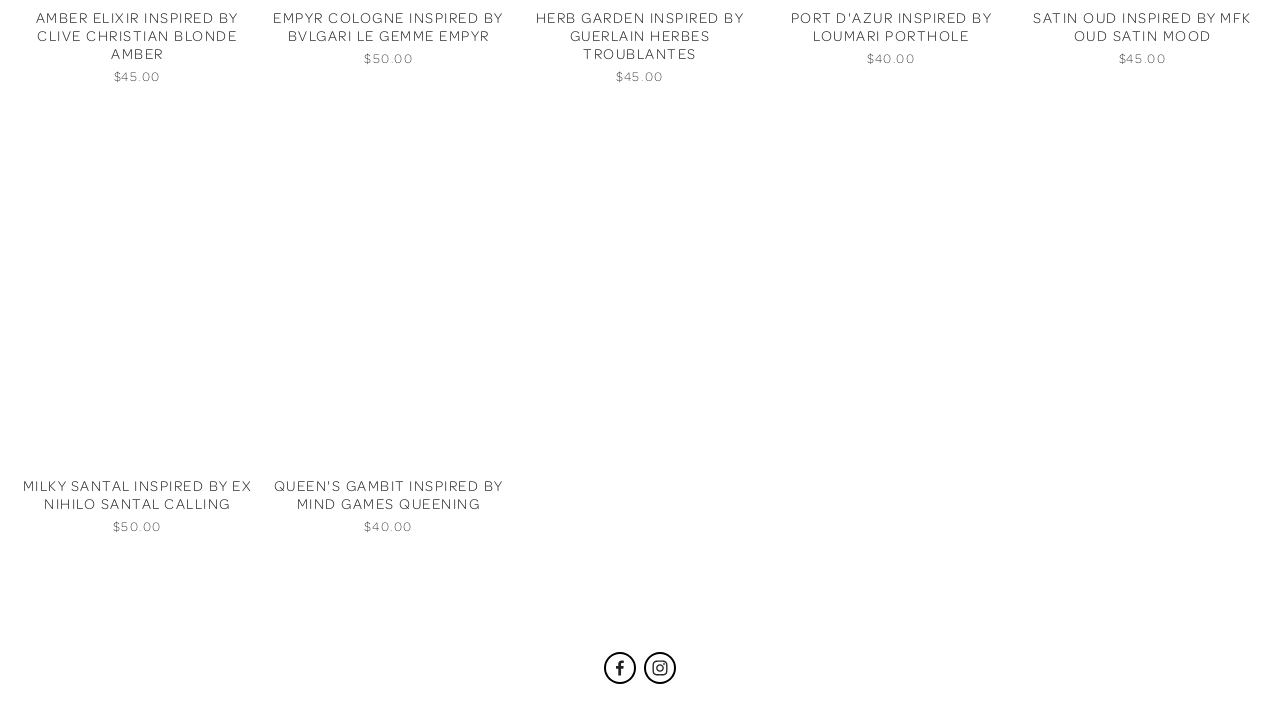

Waited for lazy-loaded content to render
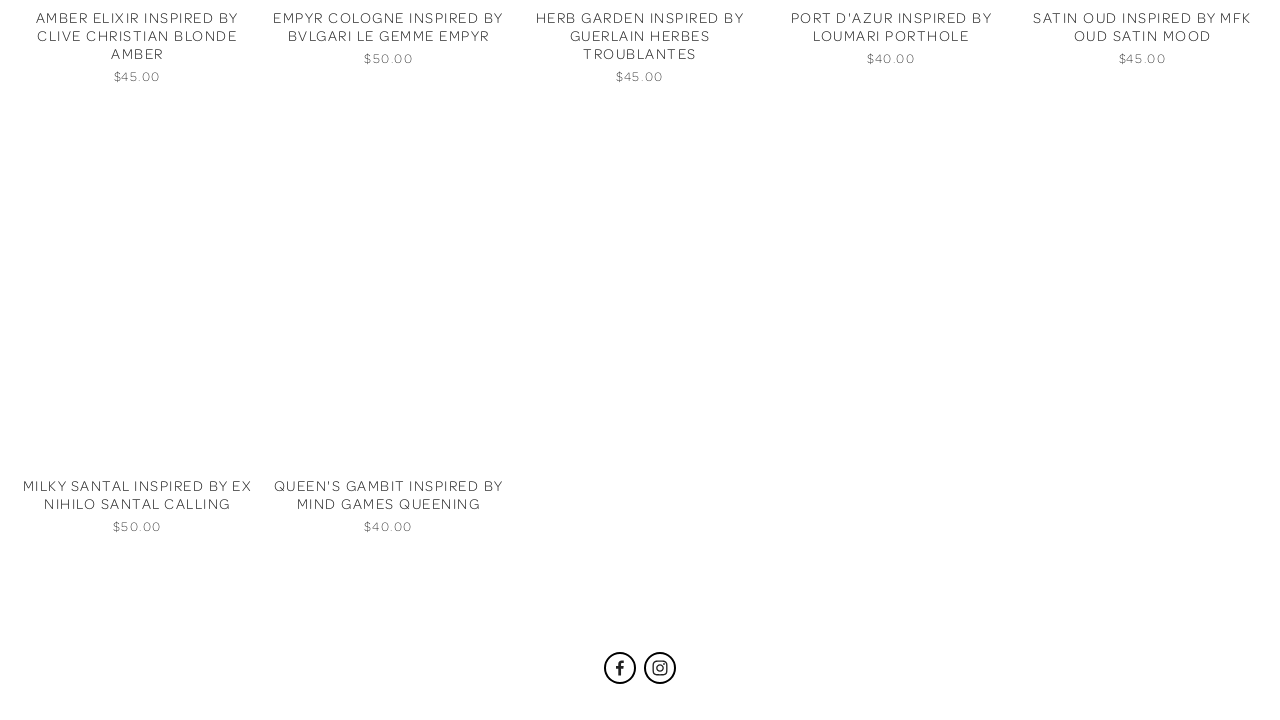

Product items verified to be present on page
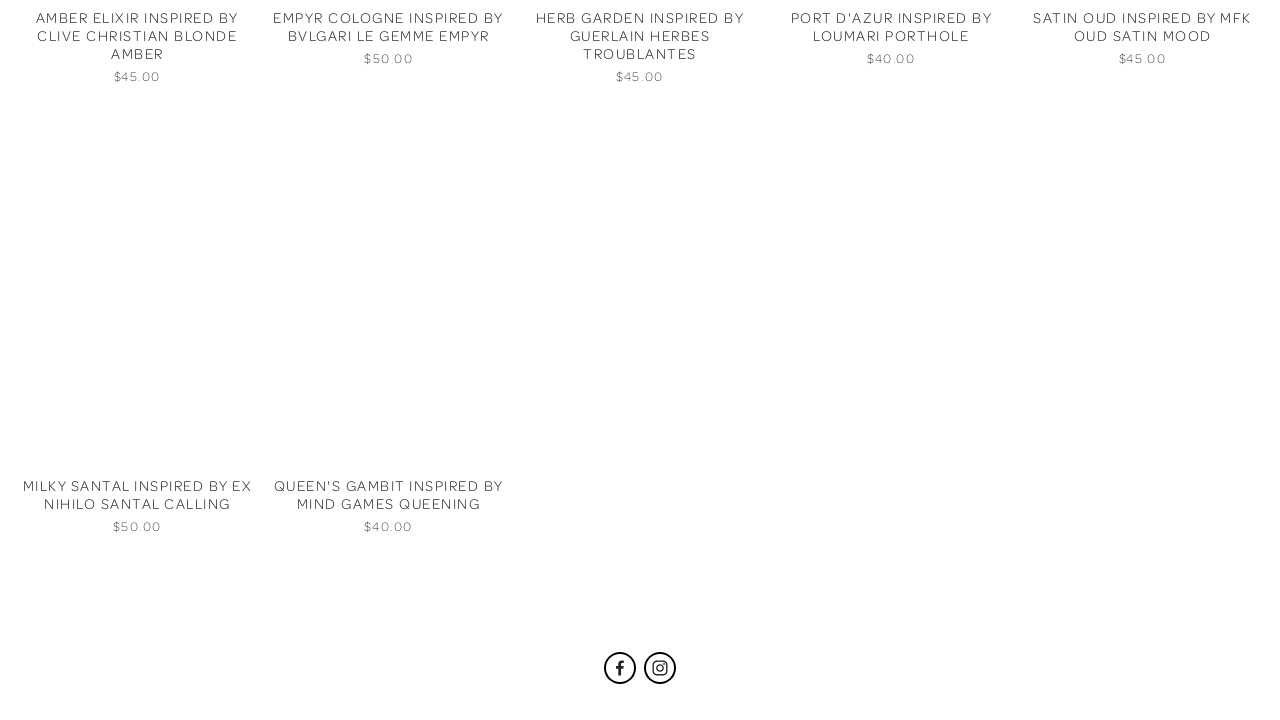

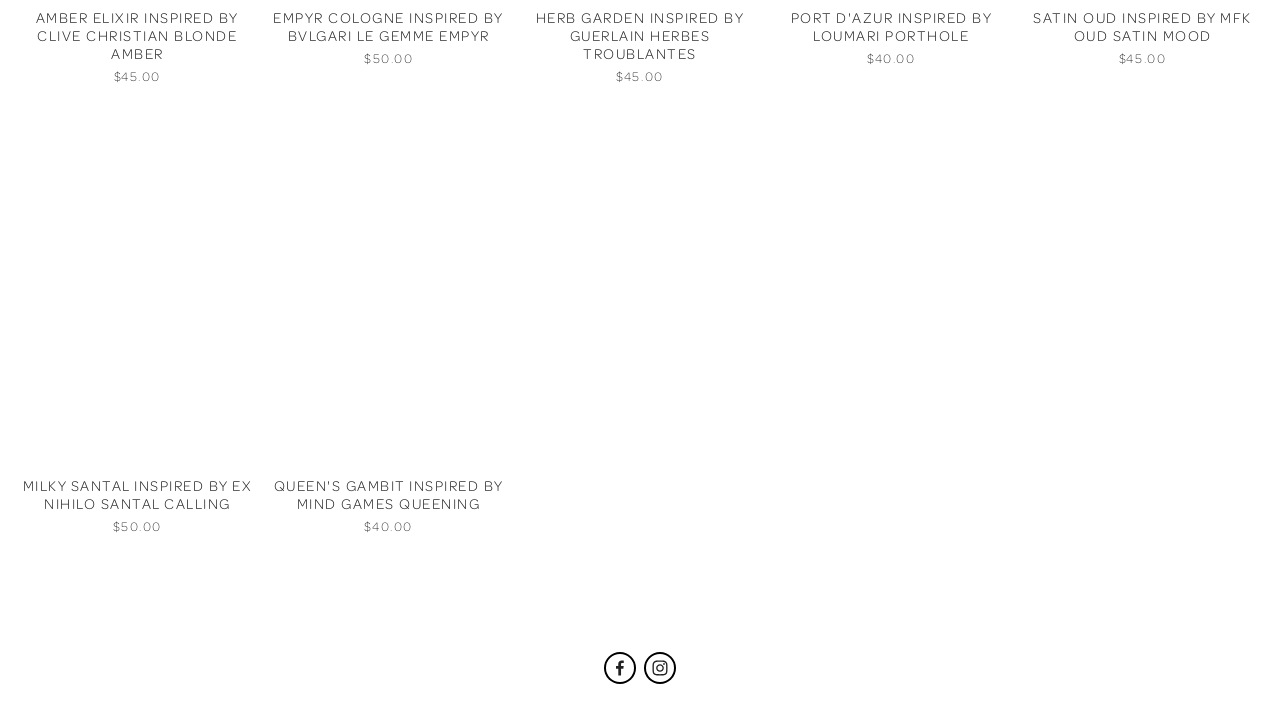